Tests number input functionality by entering a value and using arrow keys to increment and decrement the value.

Starting URL: https://the-internet.herokuapp.com/inputs

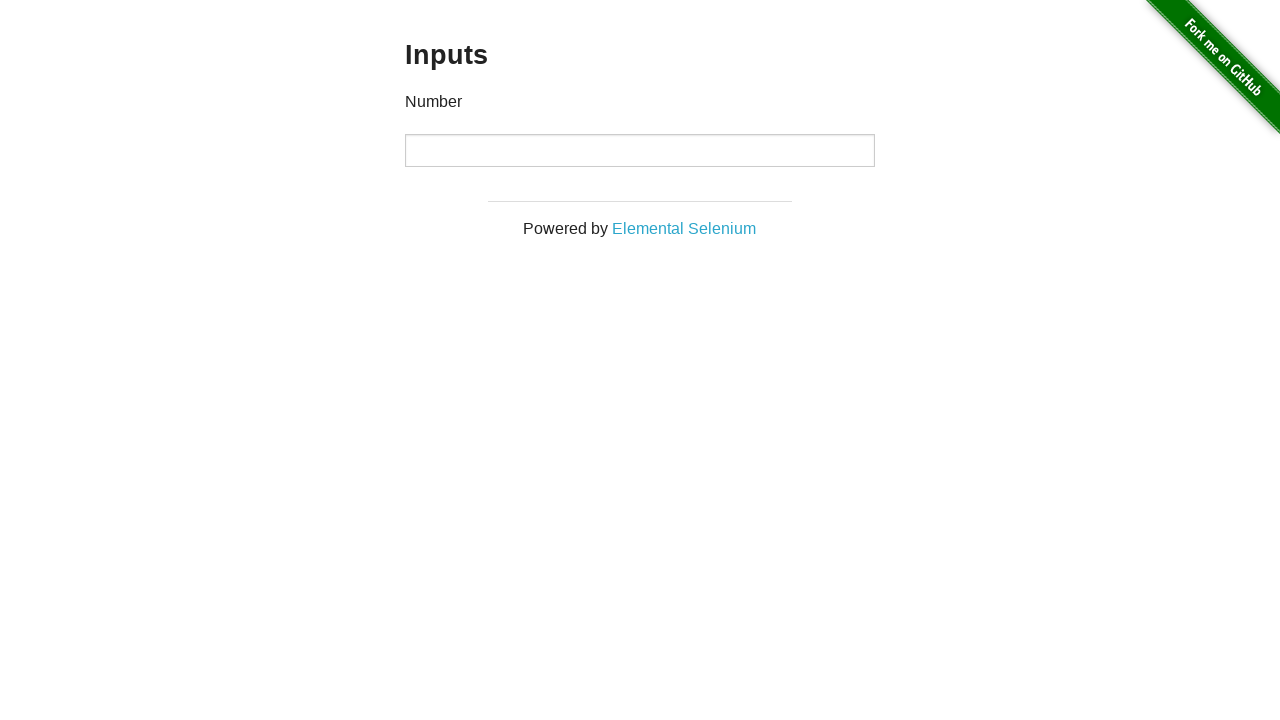

Clicked on the number input field at (640, 150) on xpath=//input[@type='number']
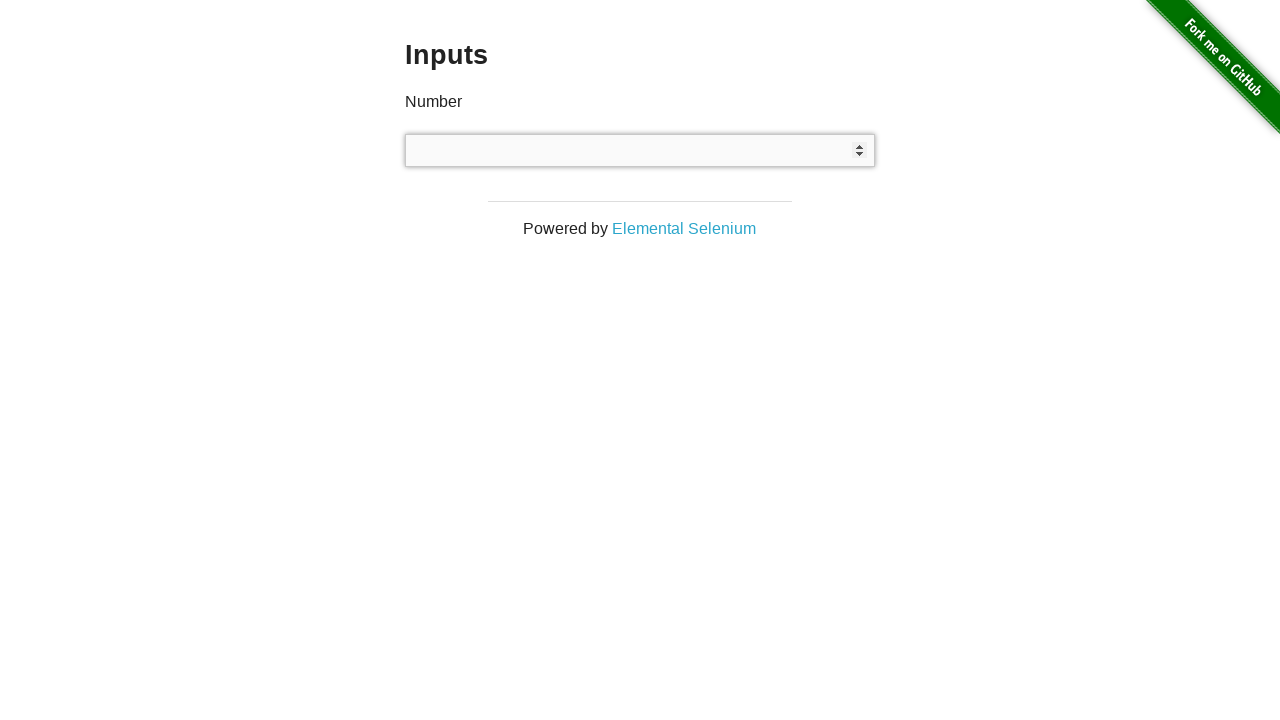

Filled number input field with value 111 on xpath=//input[@type='number']
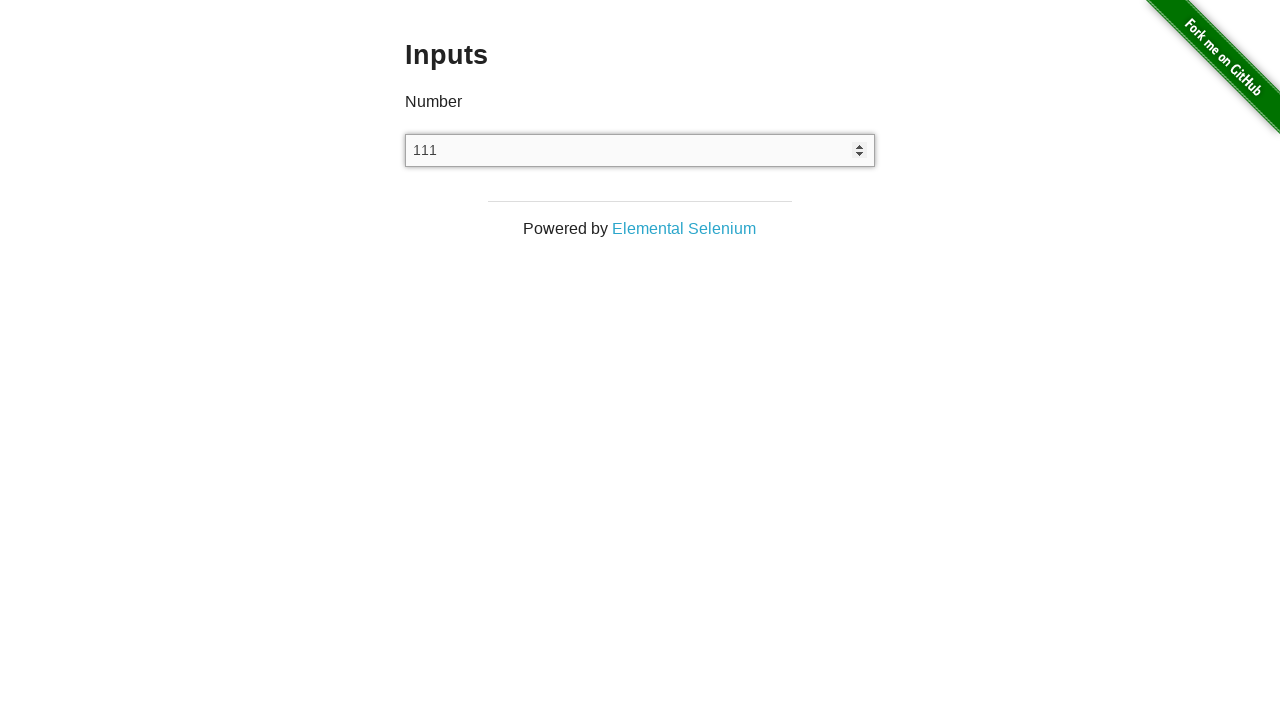

Pressed ArrowUp to increment value on xpath=//input[@type='number']
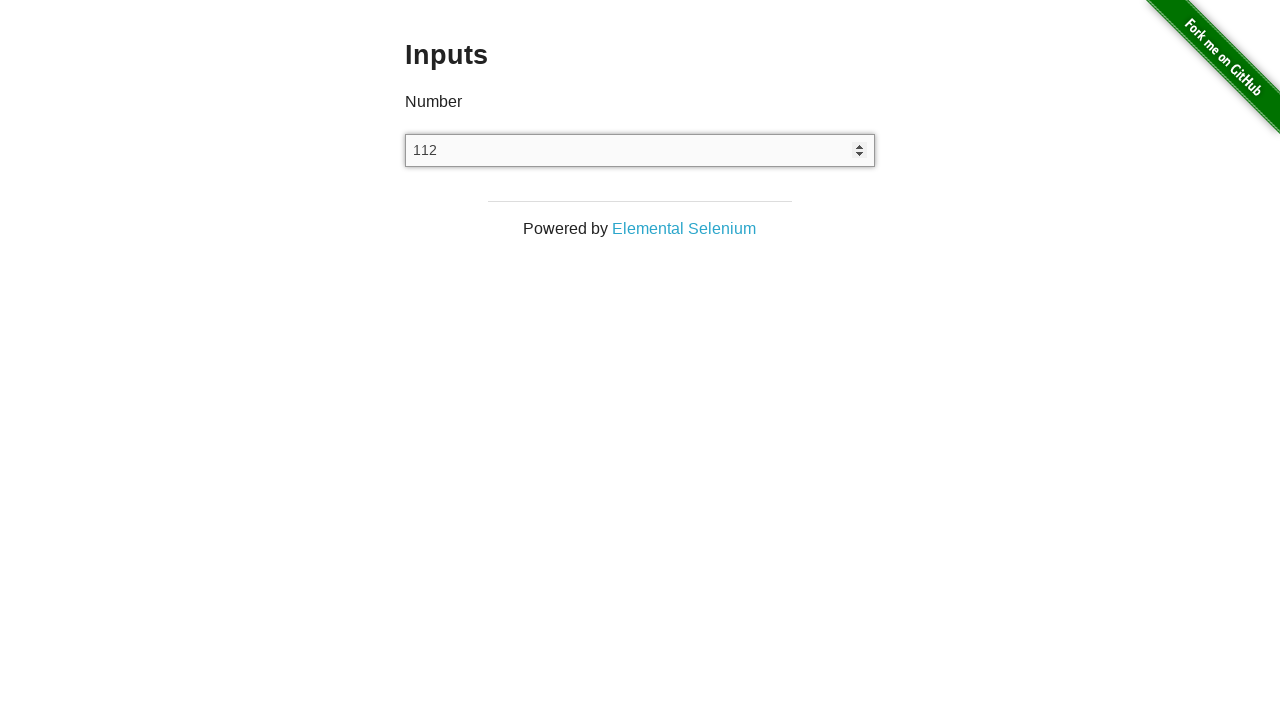

Asserted input value is 112 after increment
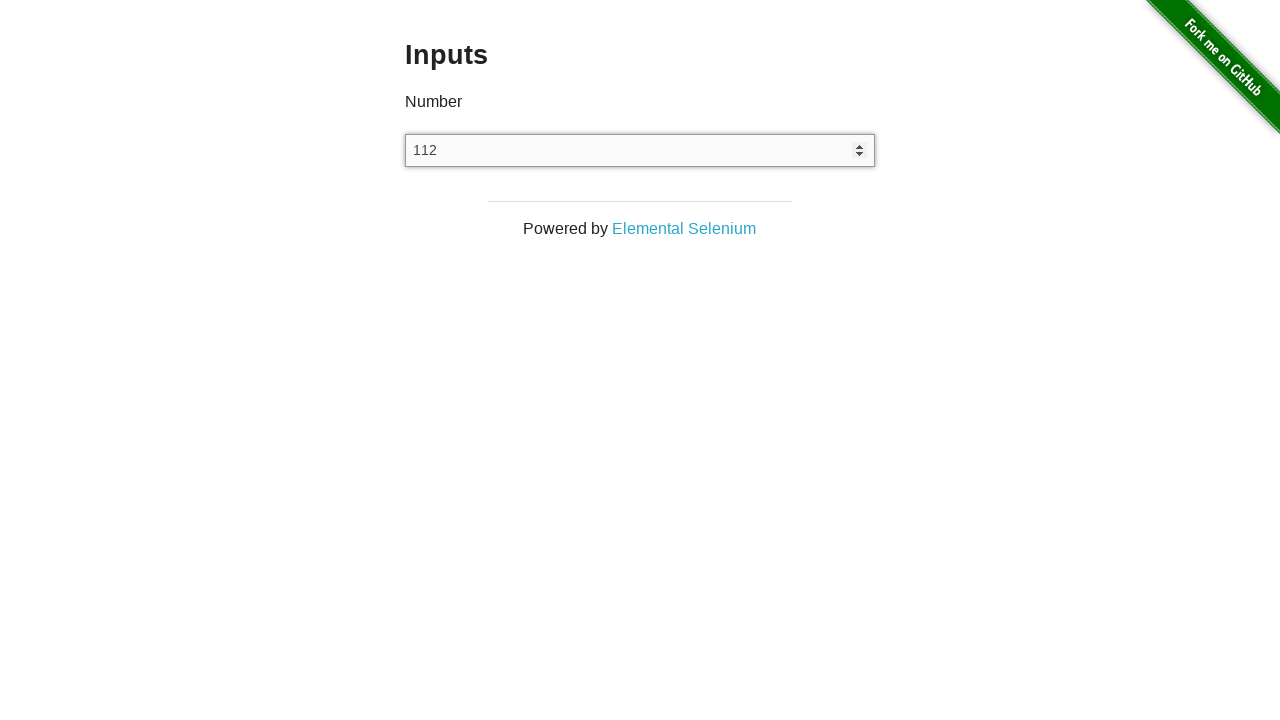

Pressed ArrowDown to decrement value on xpath=//input[@type='number']
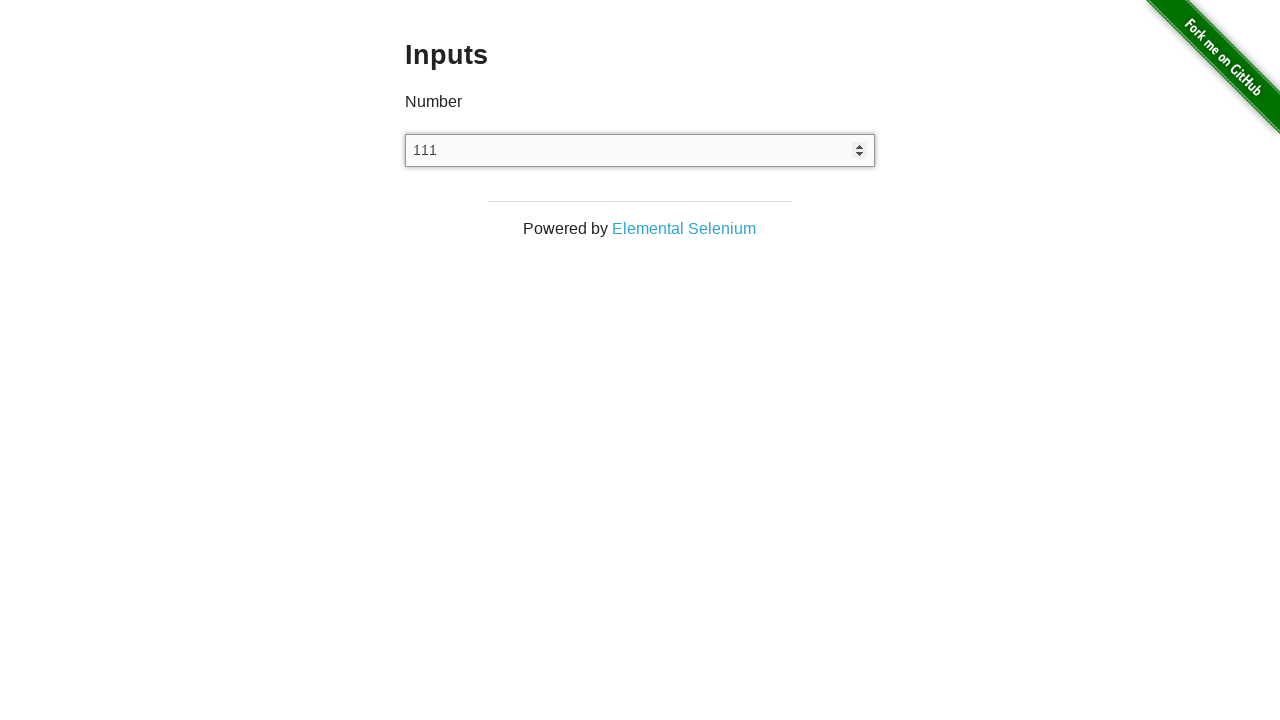

Asserted input value is 111 after decrement
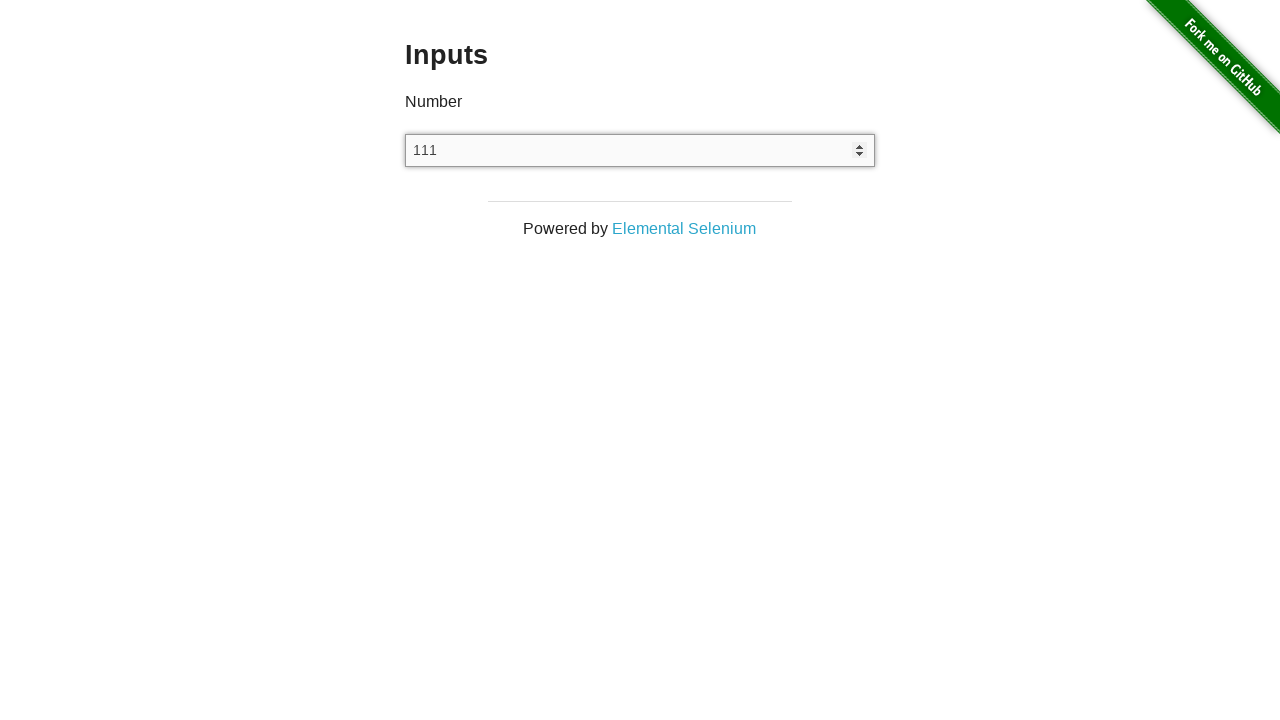

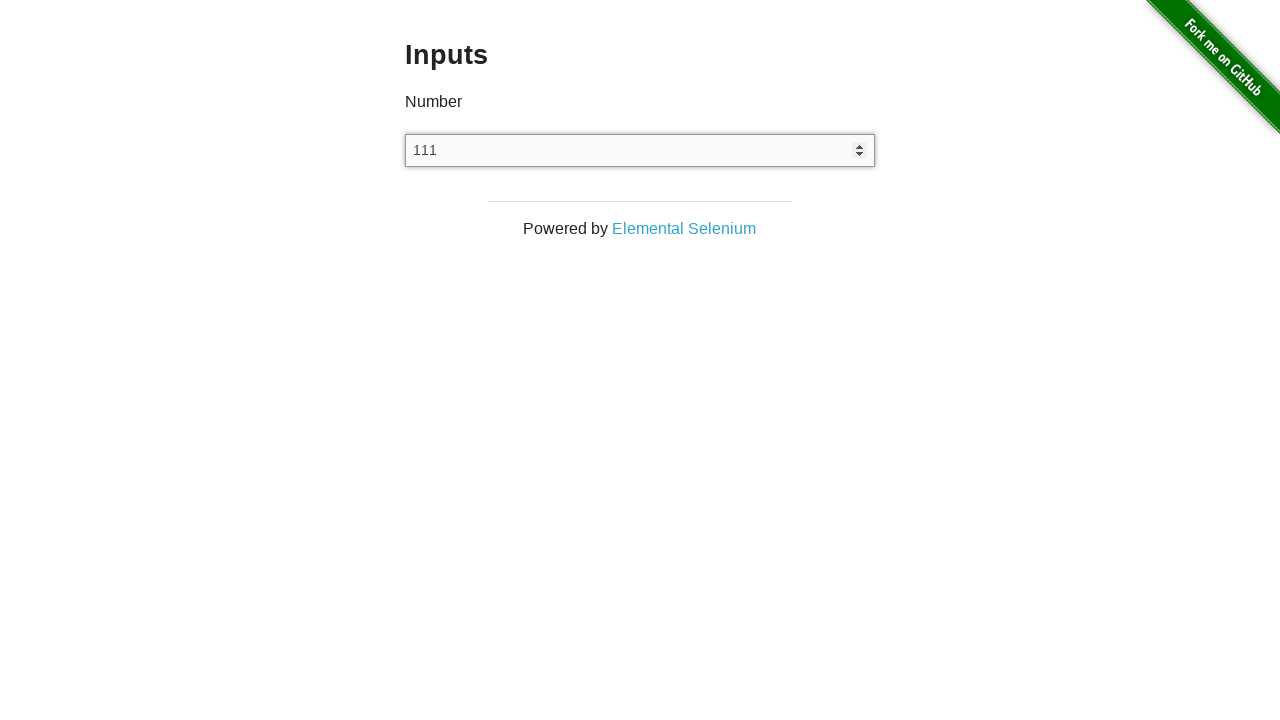